Tests window handling functionality by clicking a link that opens a new window, switching to the child window to read content, then switching back to the parent window and verifying the page heading

Starting URL: https://the-internet.herokuapp.com/windows

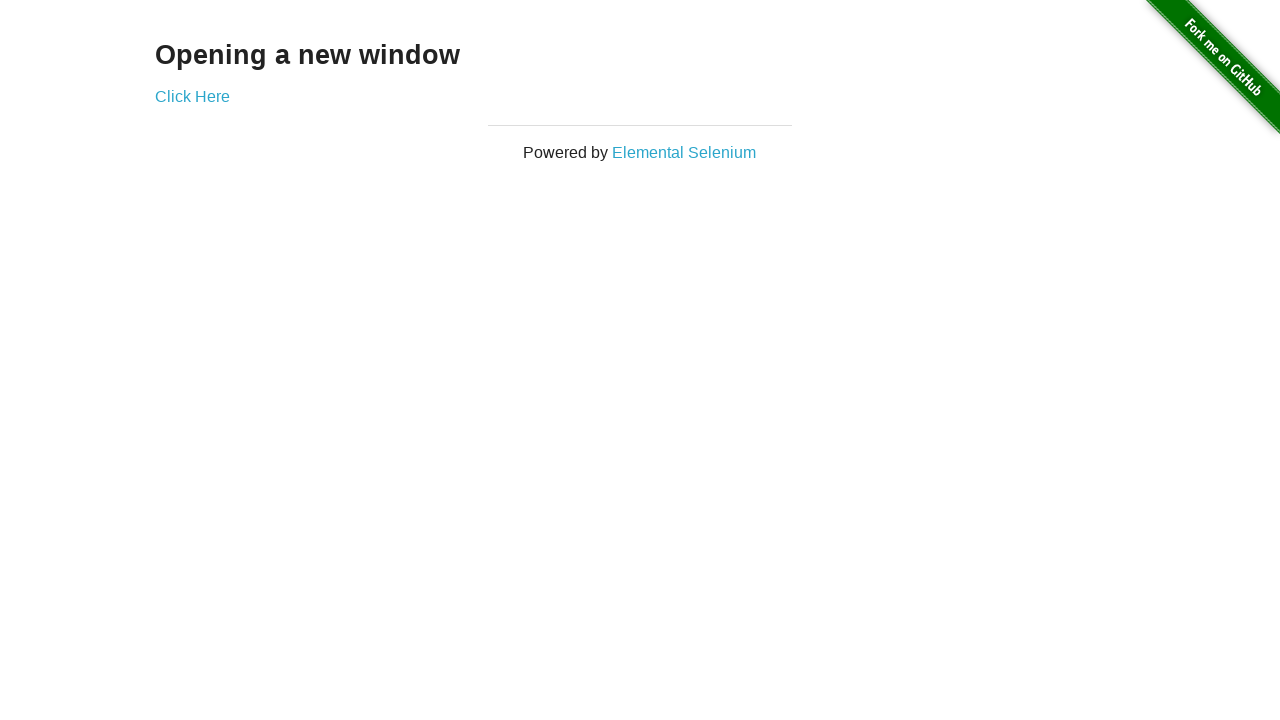

Clicked 'Click Here' link to open new window at (192, 96) on text=Click Here
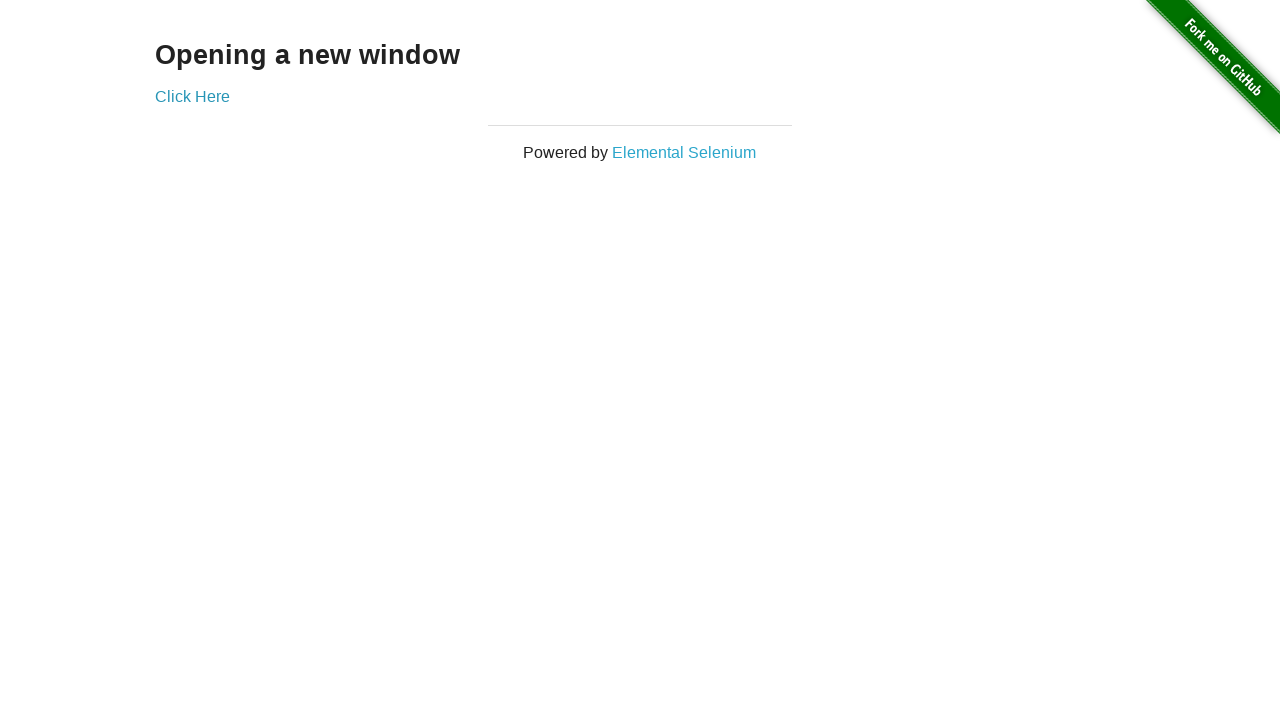

Captured new child window/page
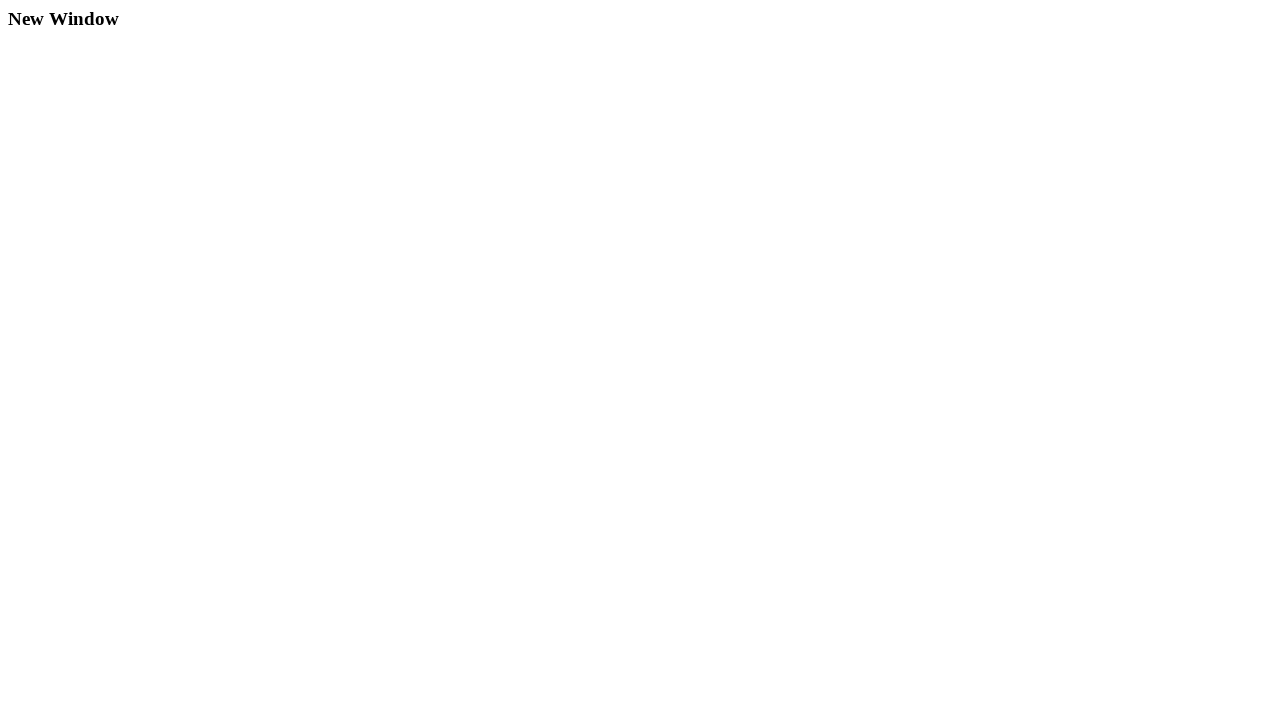

Child window loaded and h3 element appeared
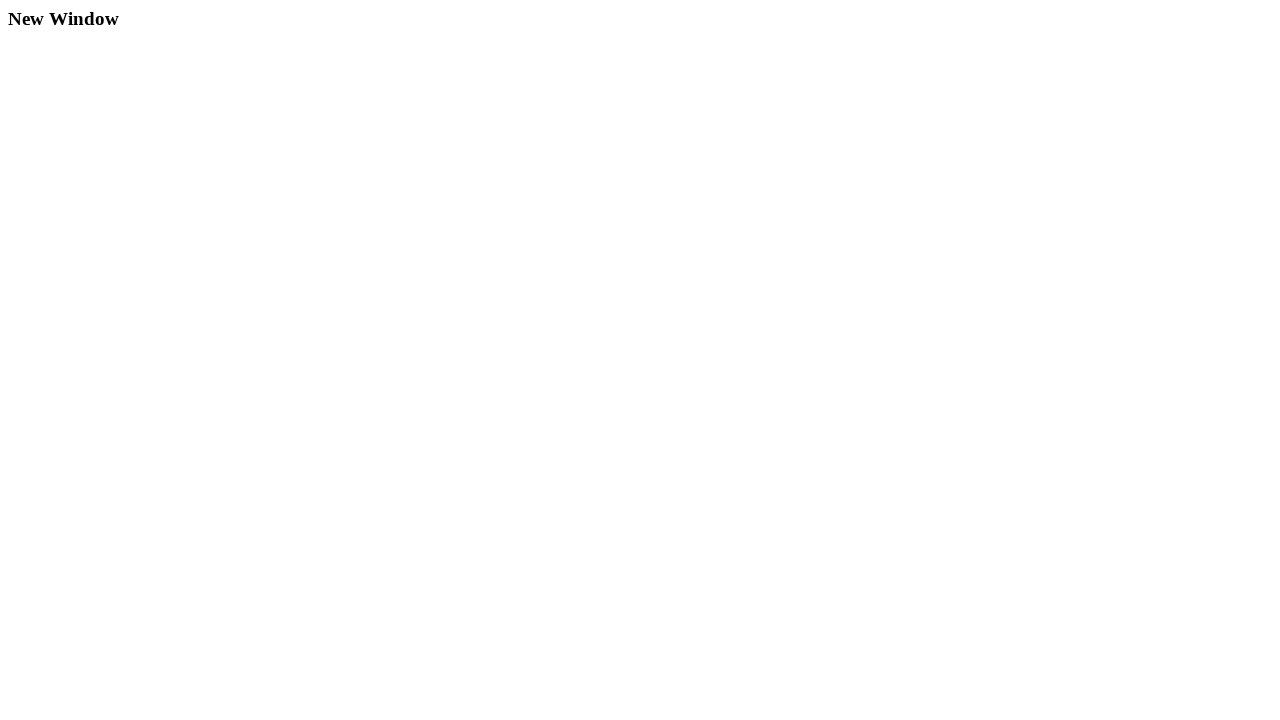

Closed child window
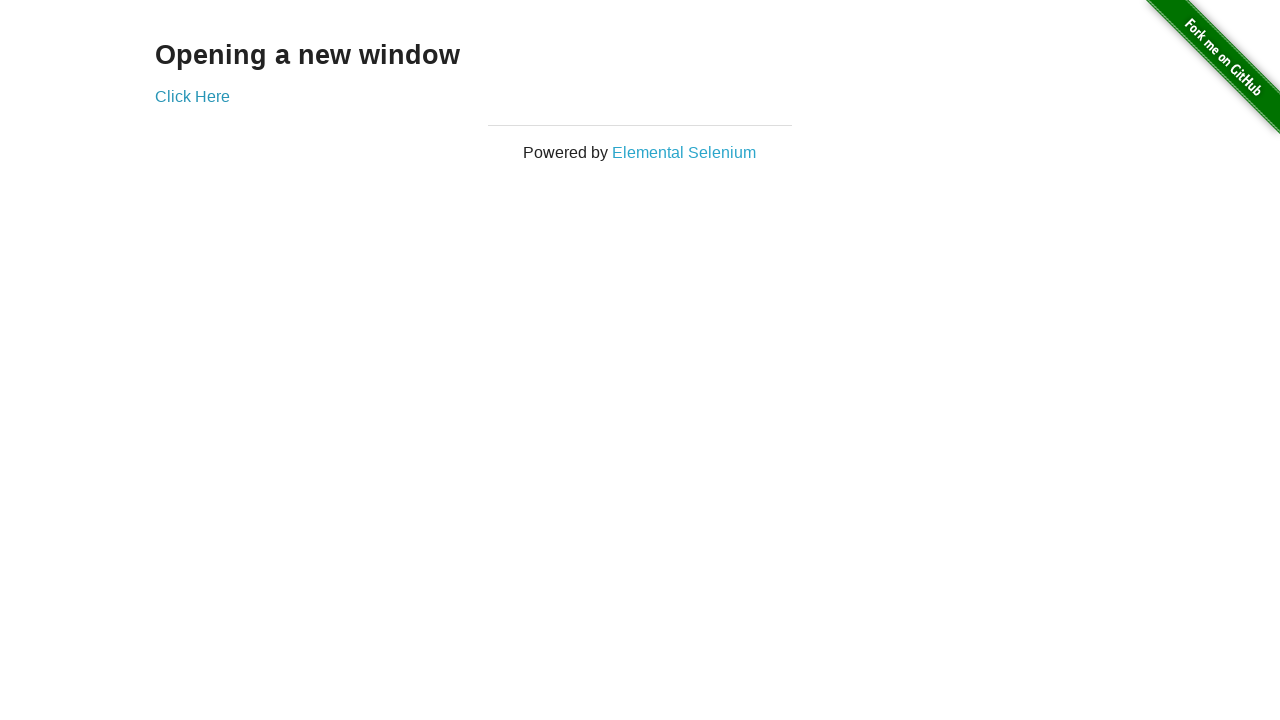

Parent window h3 element is visible
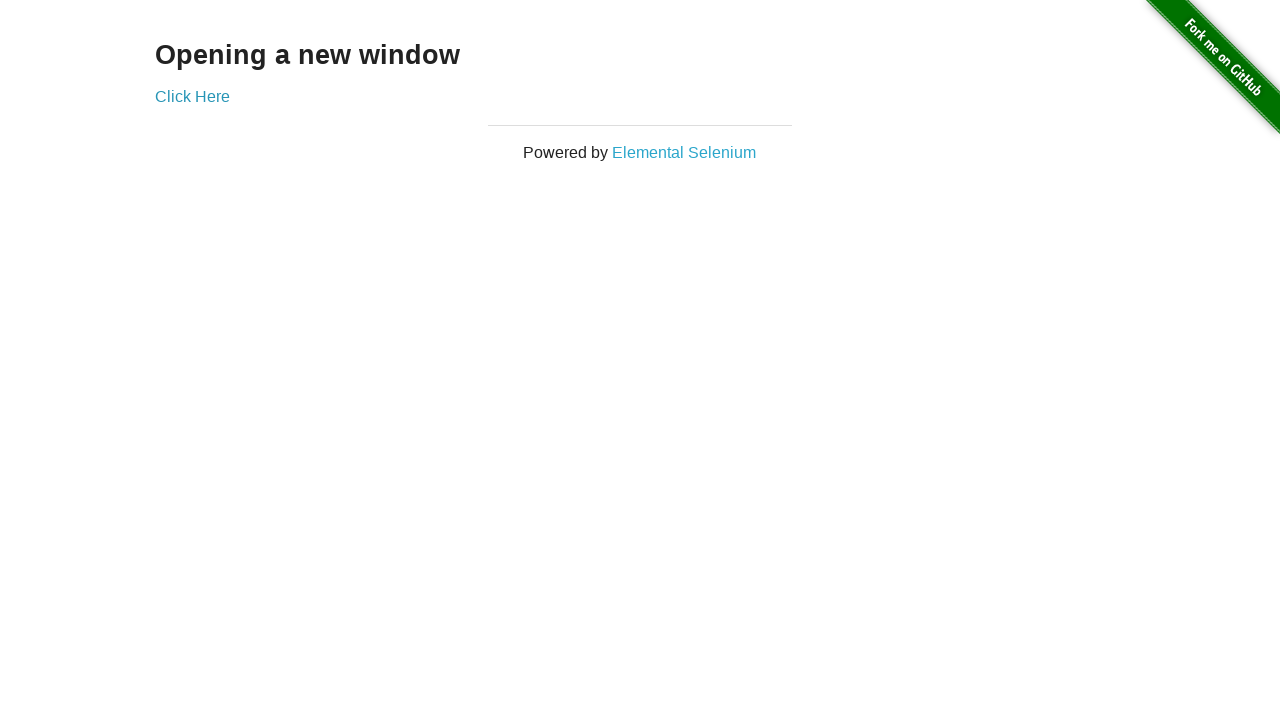

Verified parent window heading text is 'Opening a new window'
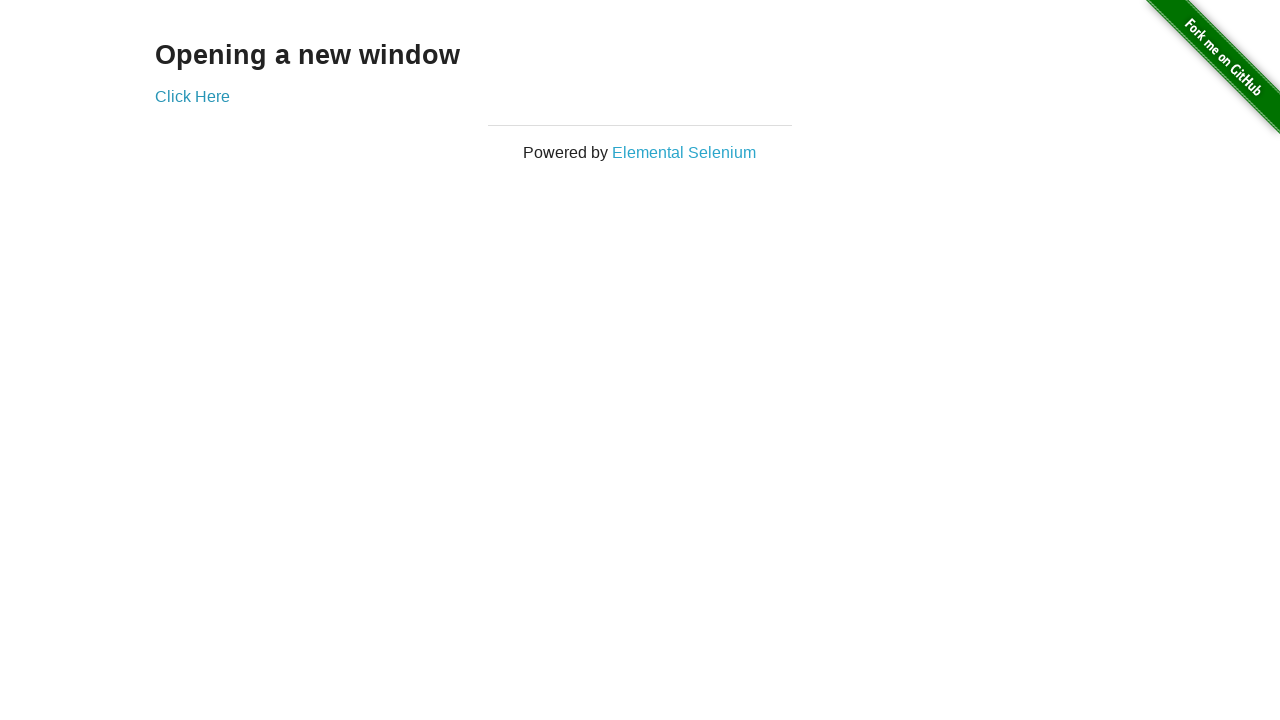

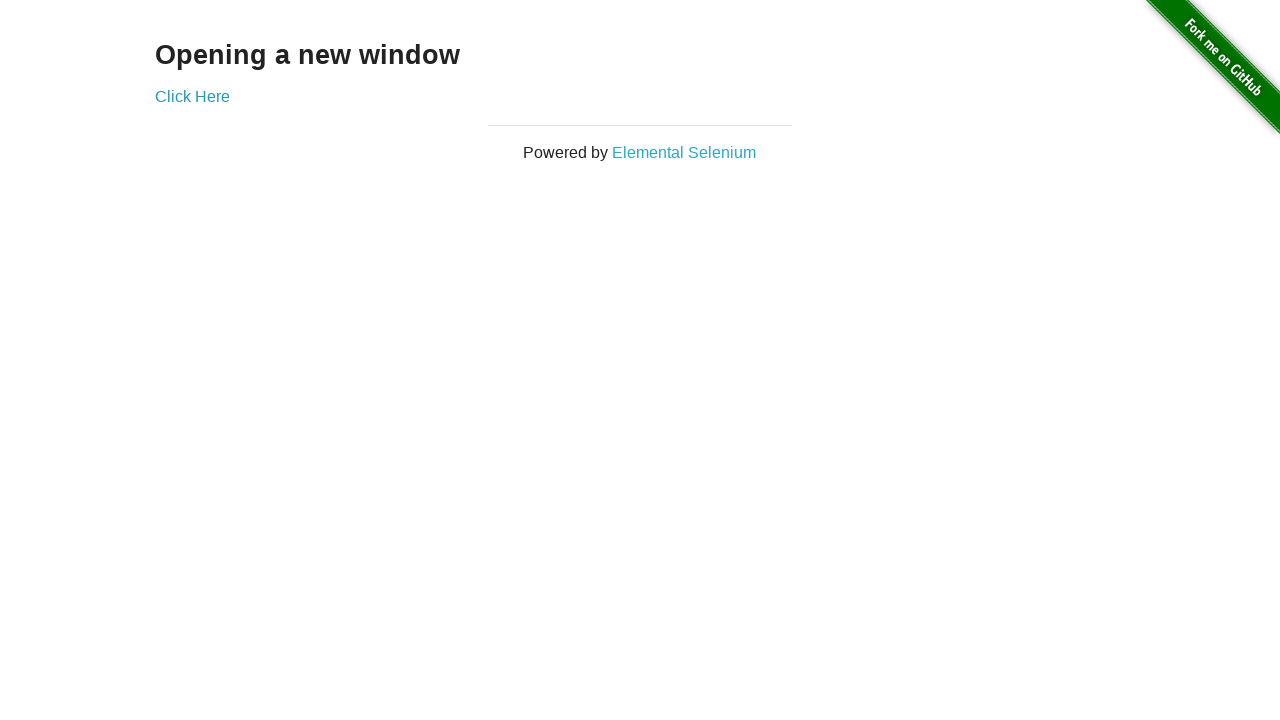